Tests prompt alert functionality by clicking a button to trigger a prompt, entering text into the alert, and accepting it

Starting URL: https://demoqa.com/alerts

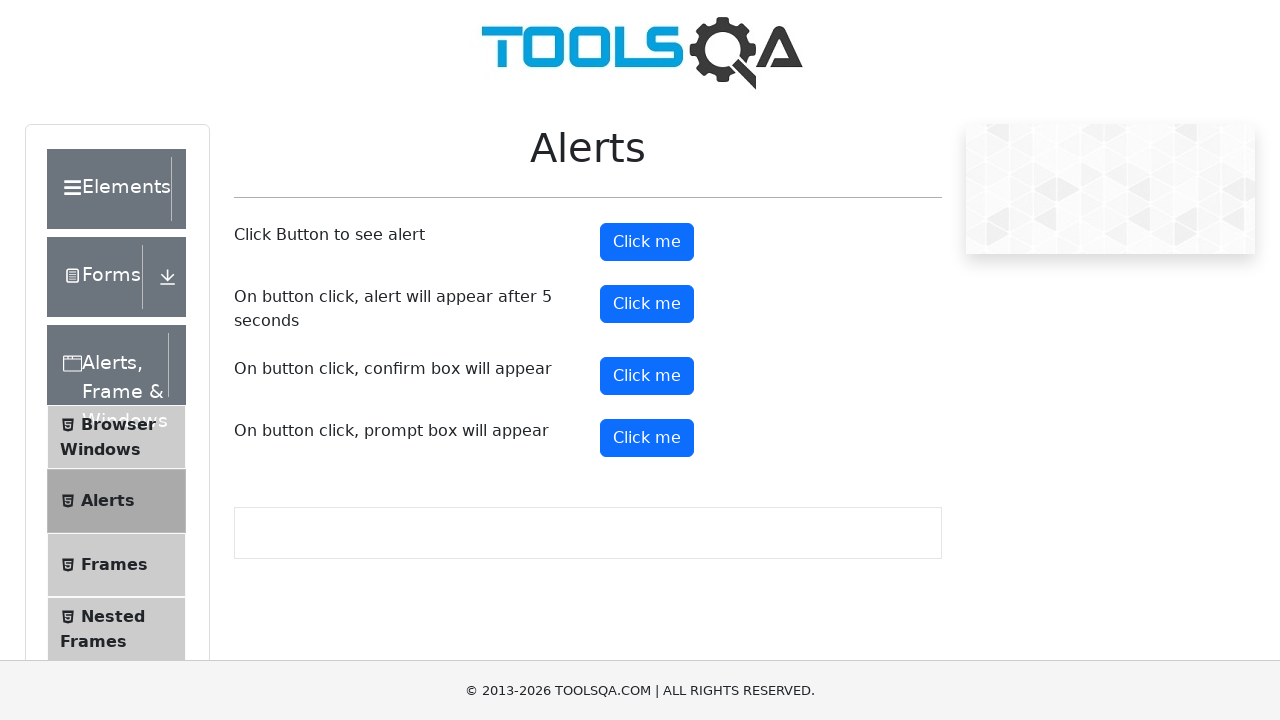

Set up dialog handler to accept prompt with text 'My name is Bimbo'
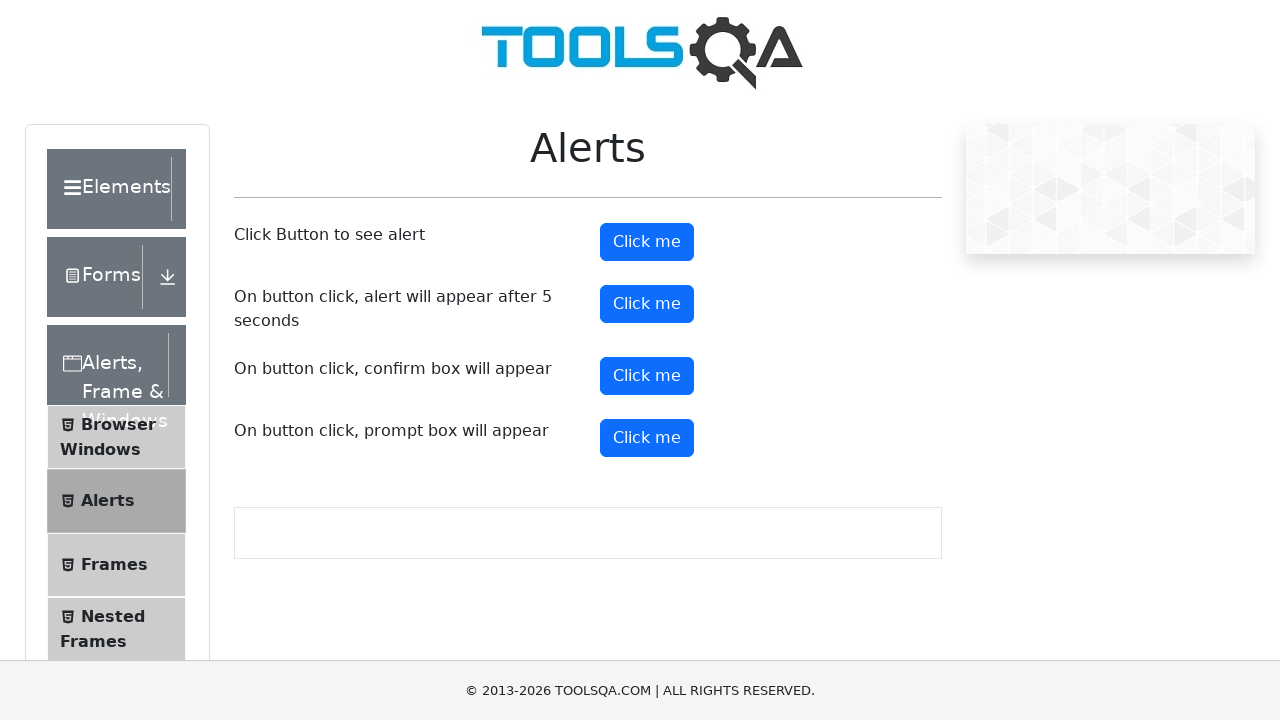

Clicked prompt button to trigger alert at (647, 438) on #promtButton
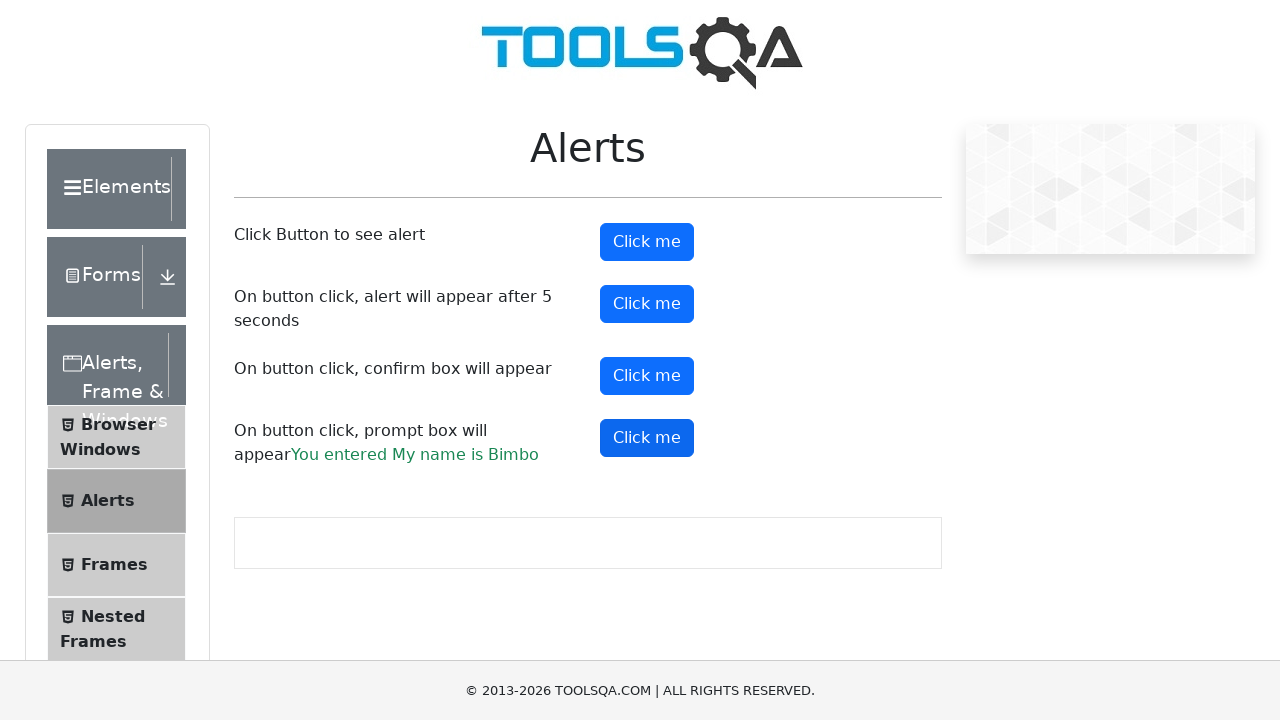

Waited for dialog to be processed
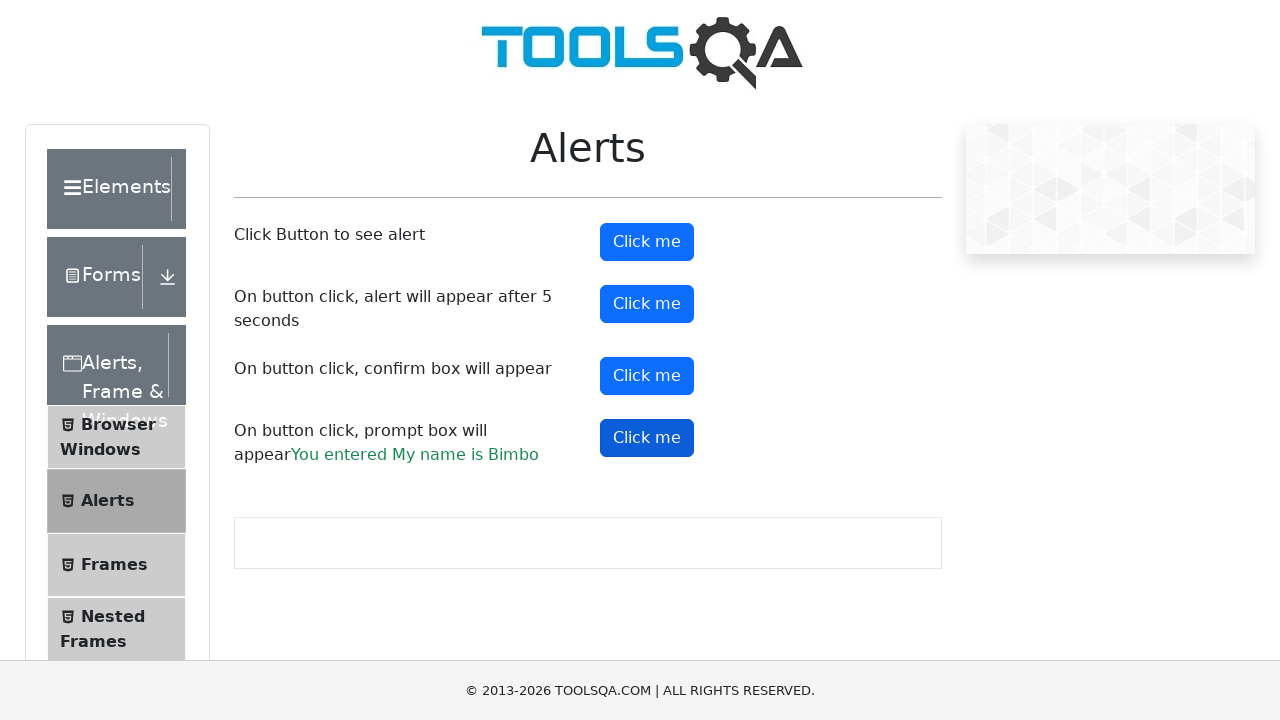

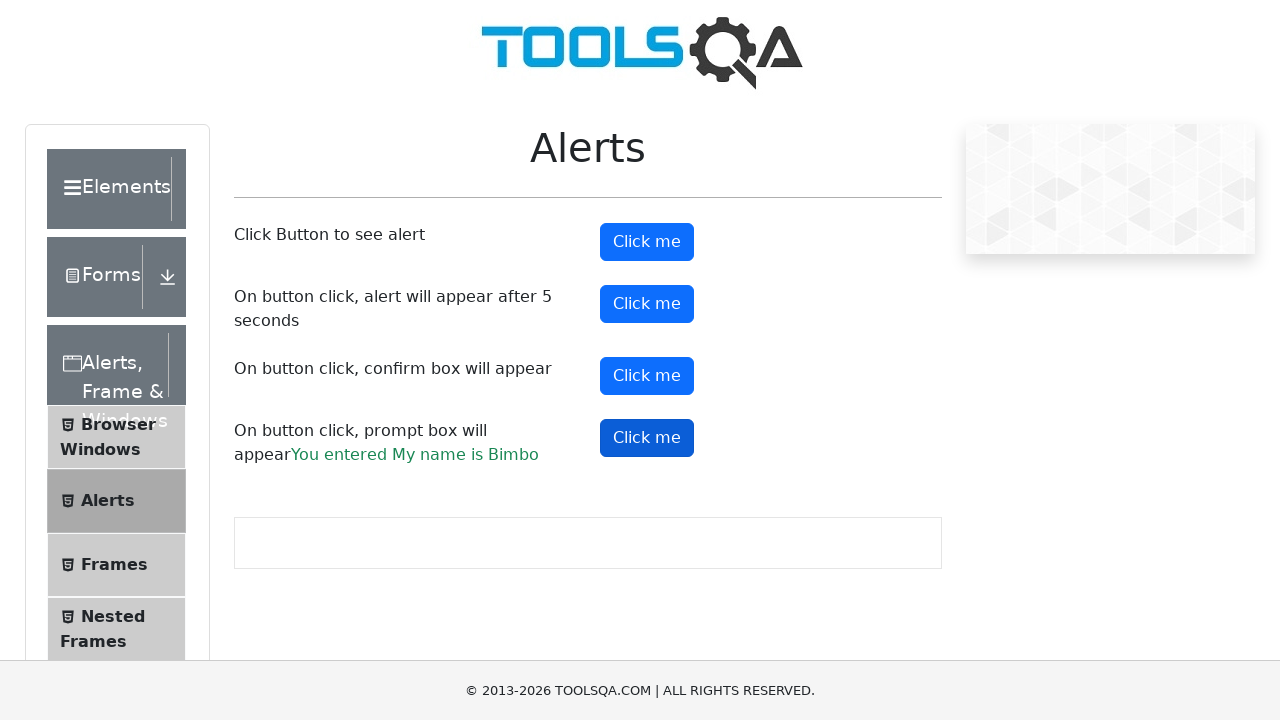